Tests wallpaper calculator with windows and doors by adding them to the room and verifying the adjusted wall area calculations

Starting URL: https://kalk.pro/finish/wallpaper/

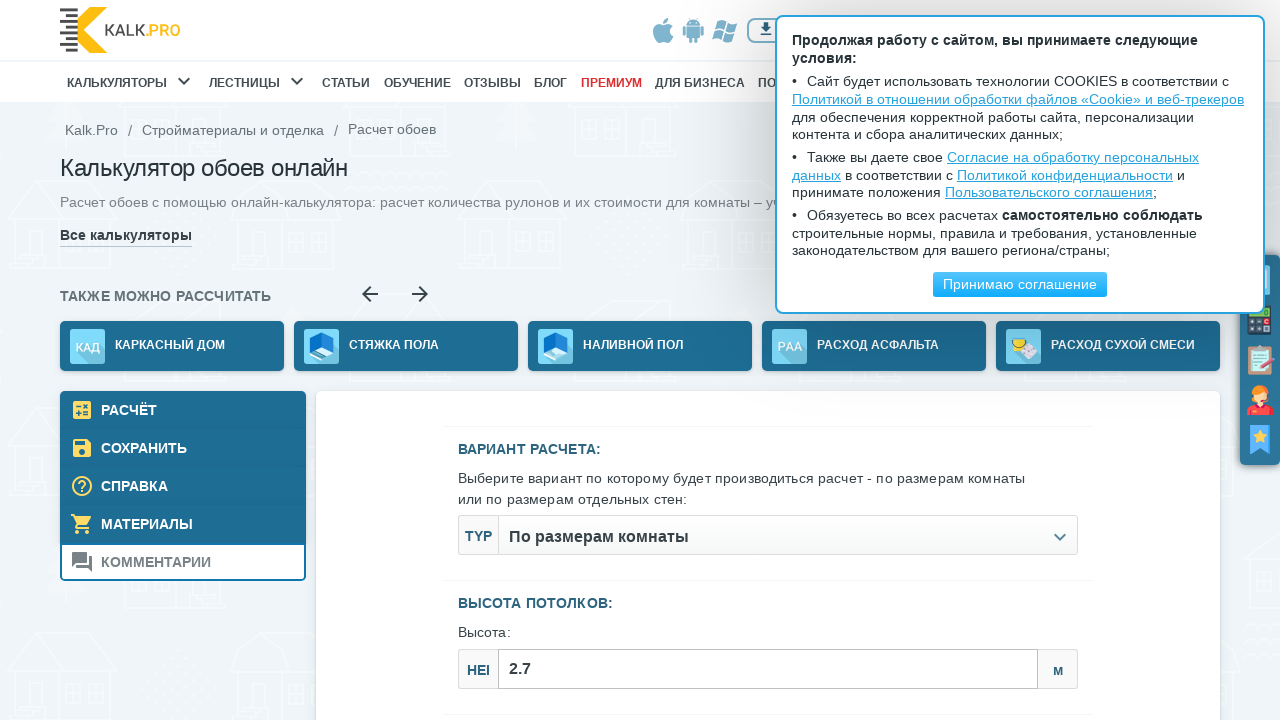

Filled ceiling height field with 1 on #js--roomСeiling_height
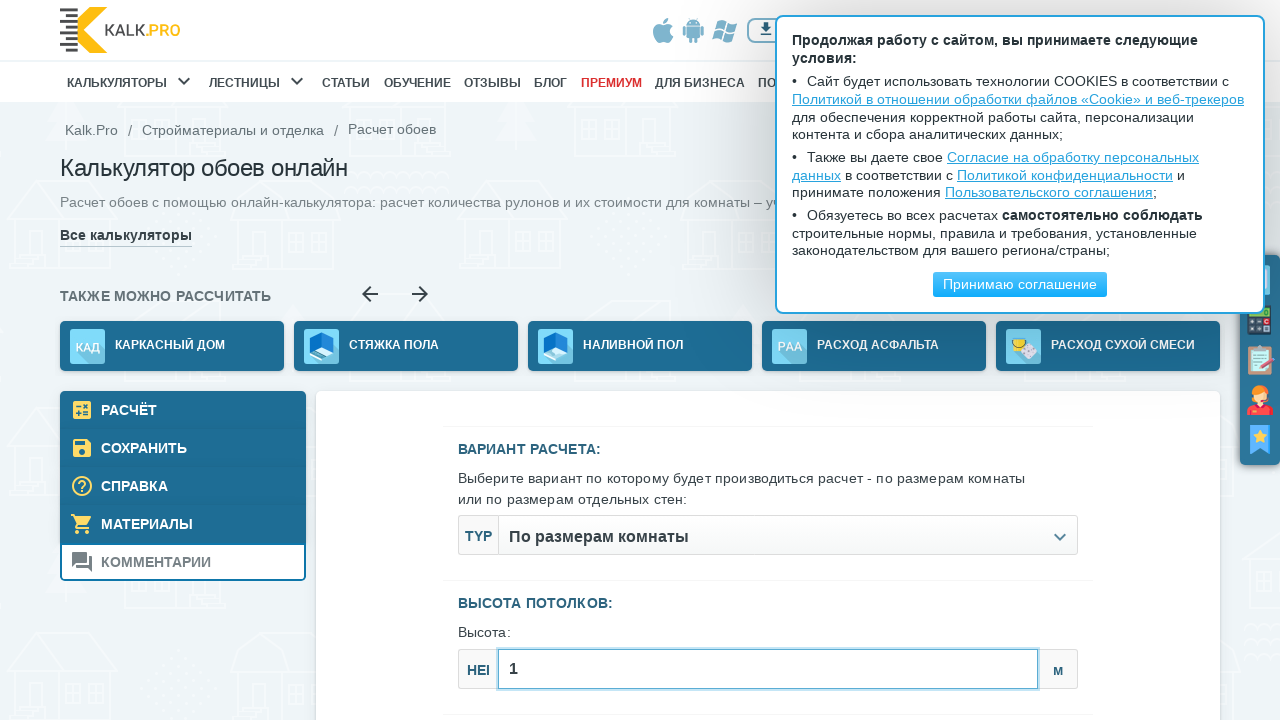

Filled room width field with 1 on #js--roomSizes_width
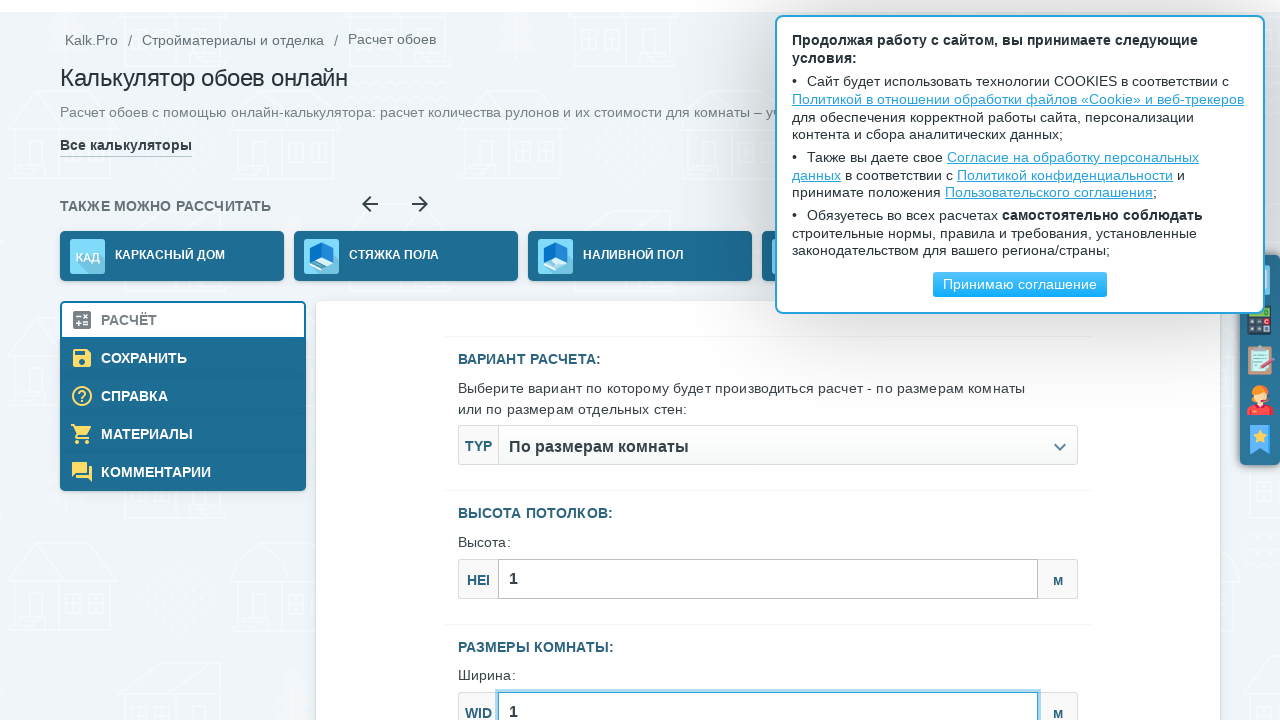

Filled room length field with 1 on #js--roomSizes_length
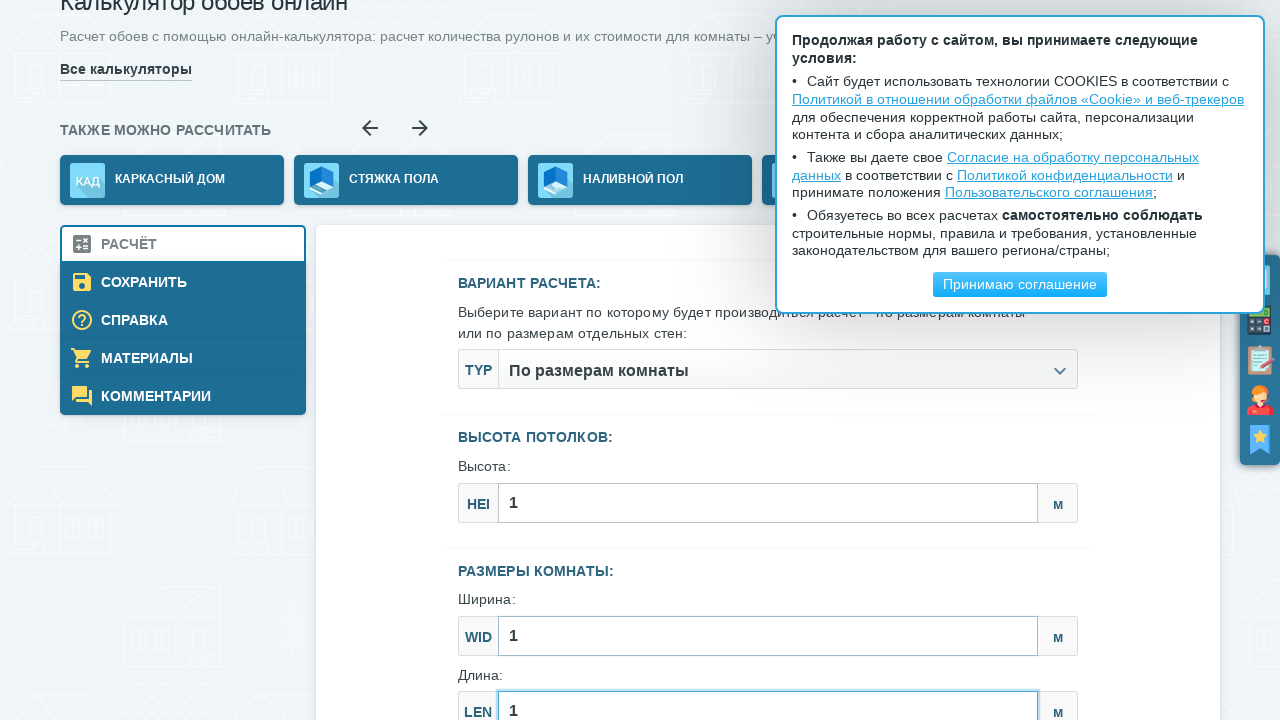

Clicked button to add a window at (1021, 360) on fieldset[name=windows] button
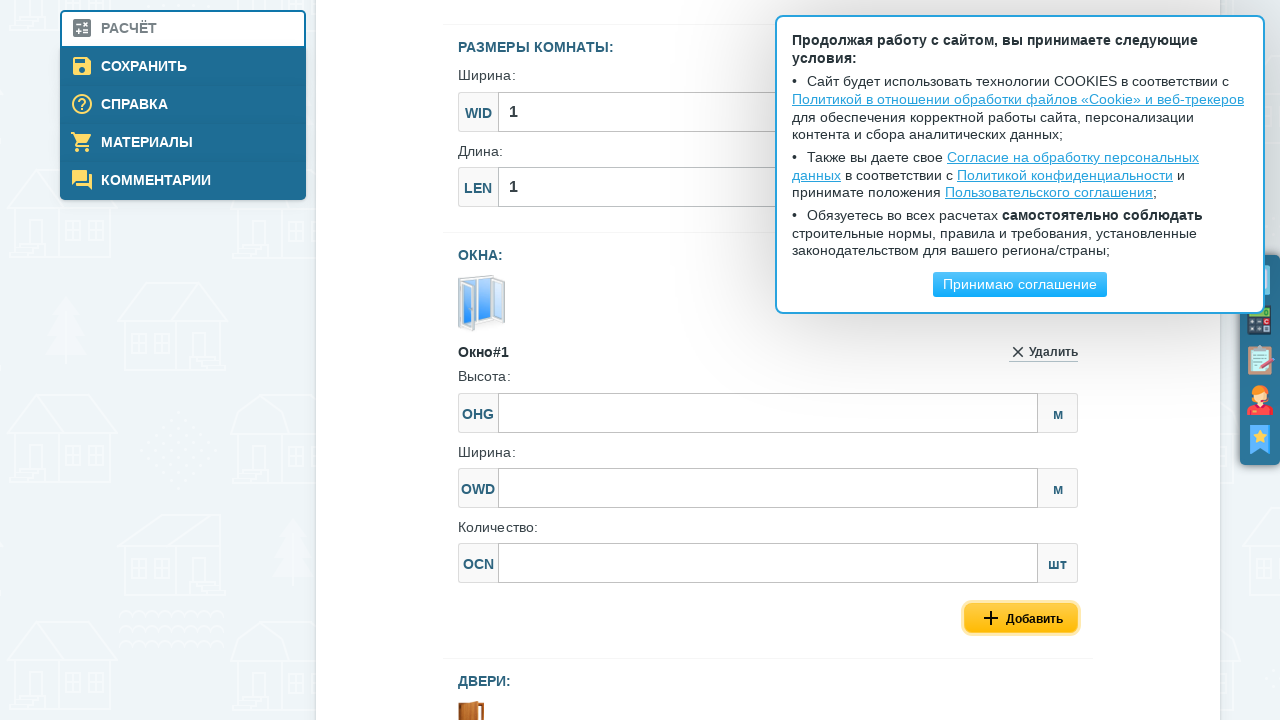

Filled window height with 1 on #js--windows_height_0
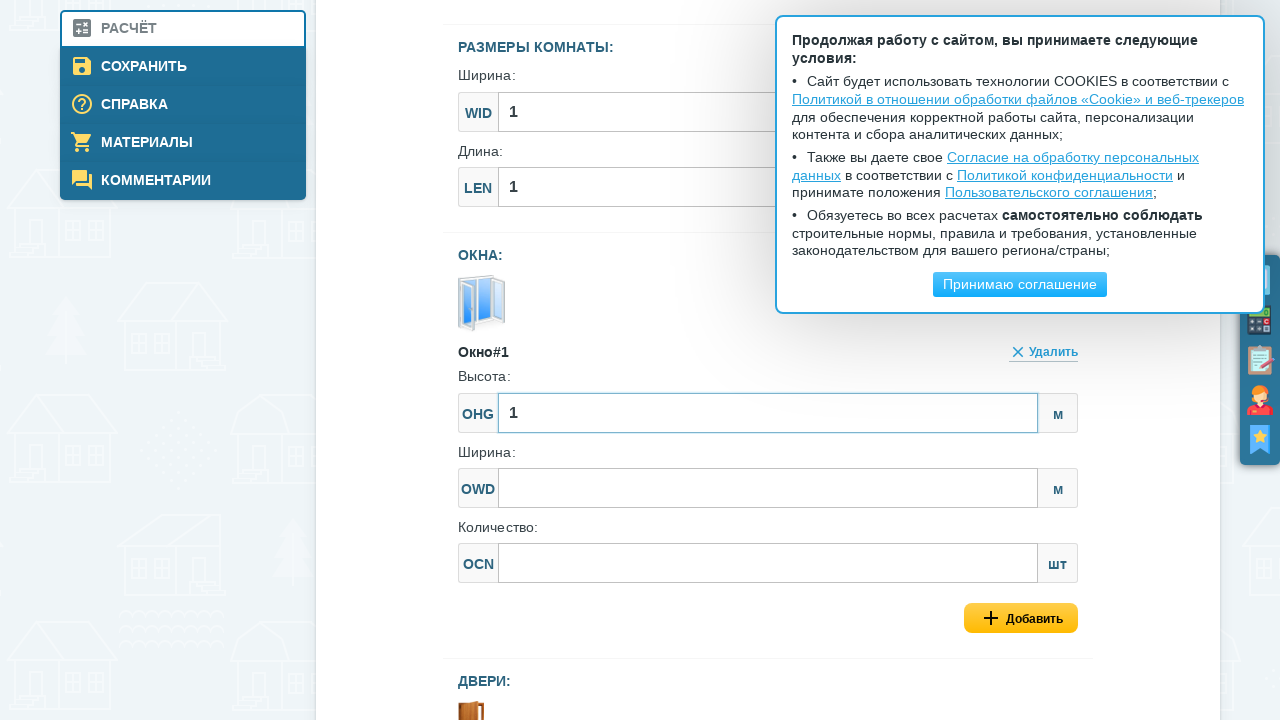

Filled window width with 1 on #js--windows_width_0
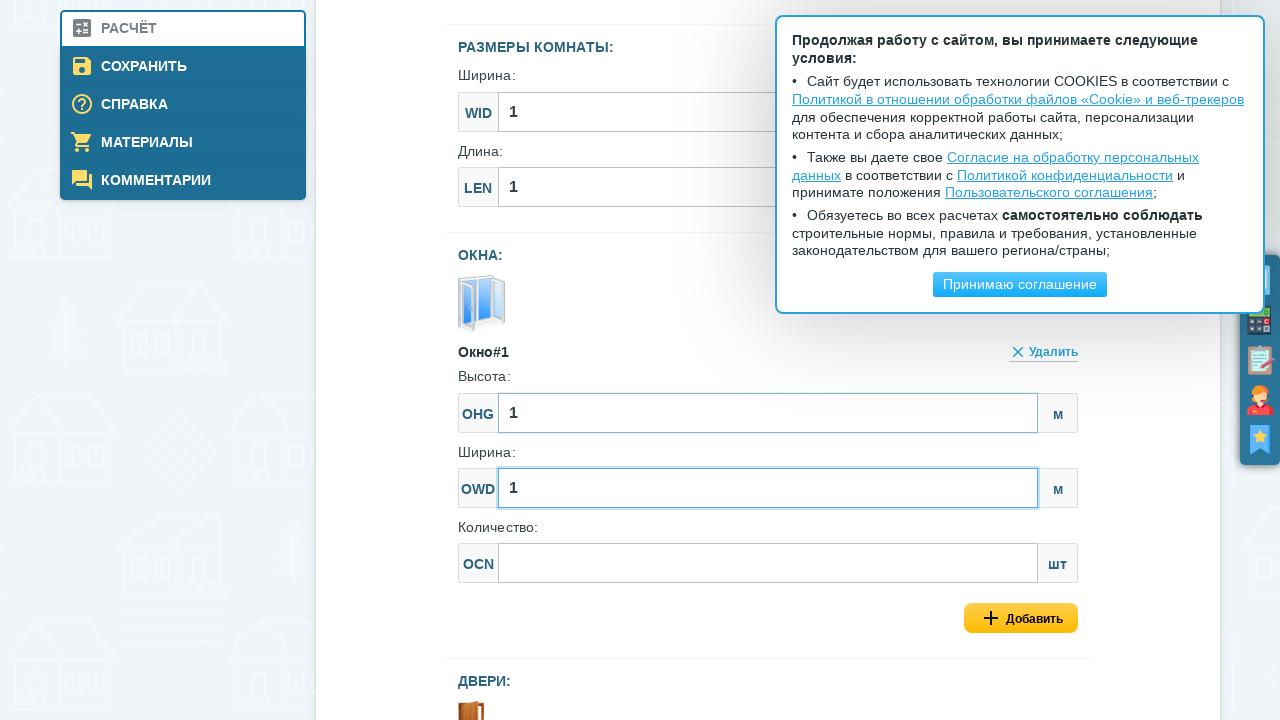

Filled window count with 1 on #js--windows_count_0
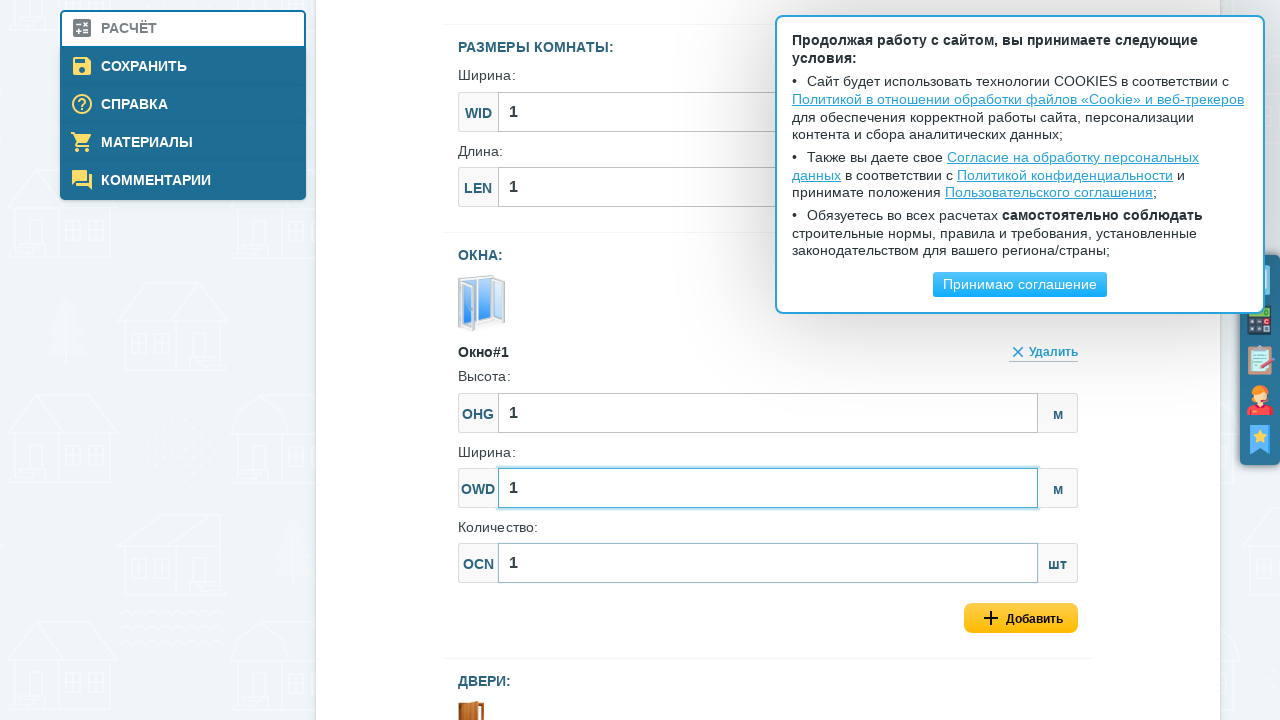

Scrolled submit button into view
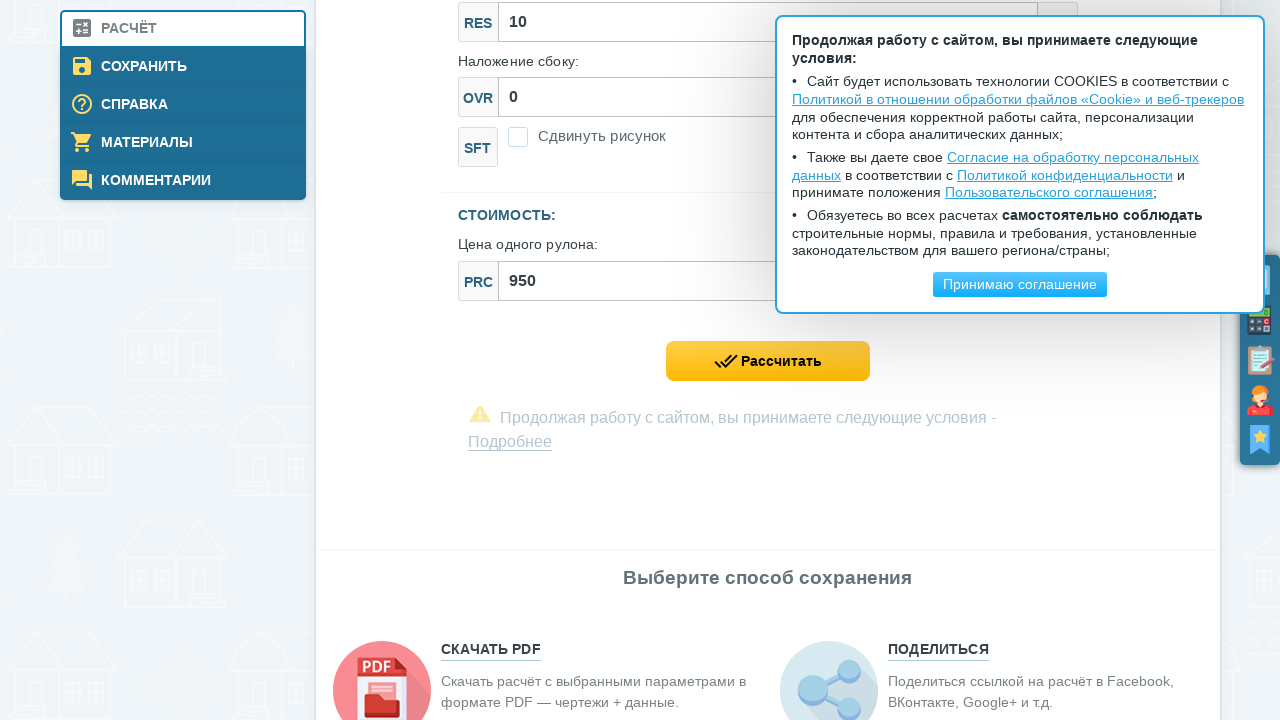

Clicked submit button to calculate with window at (768, 361) on .js--calcModelFormSubmit
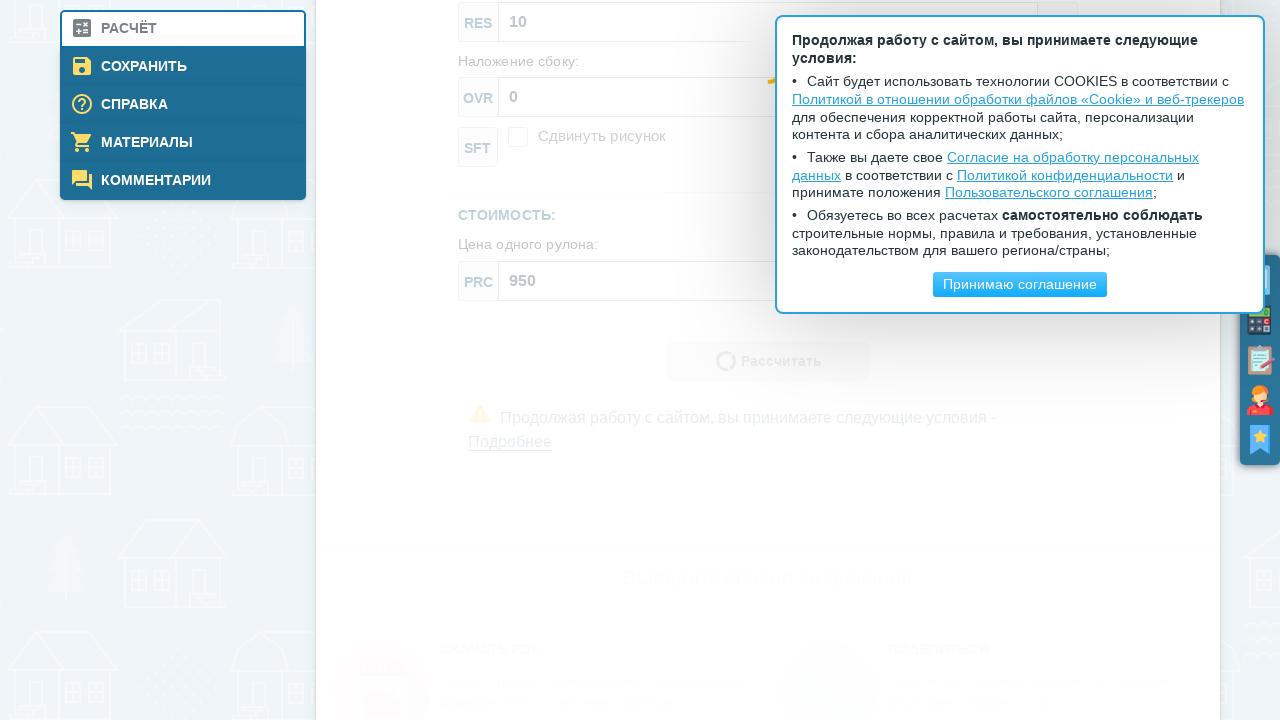

Waited 4 seconds for calculation results to load
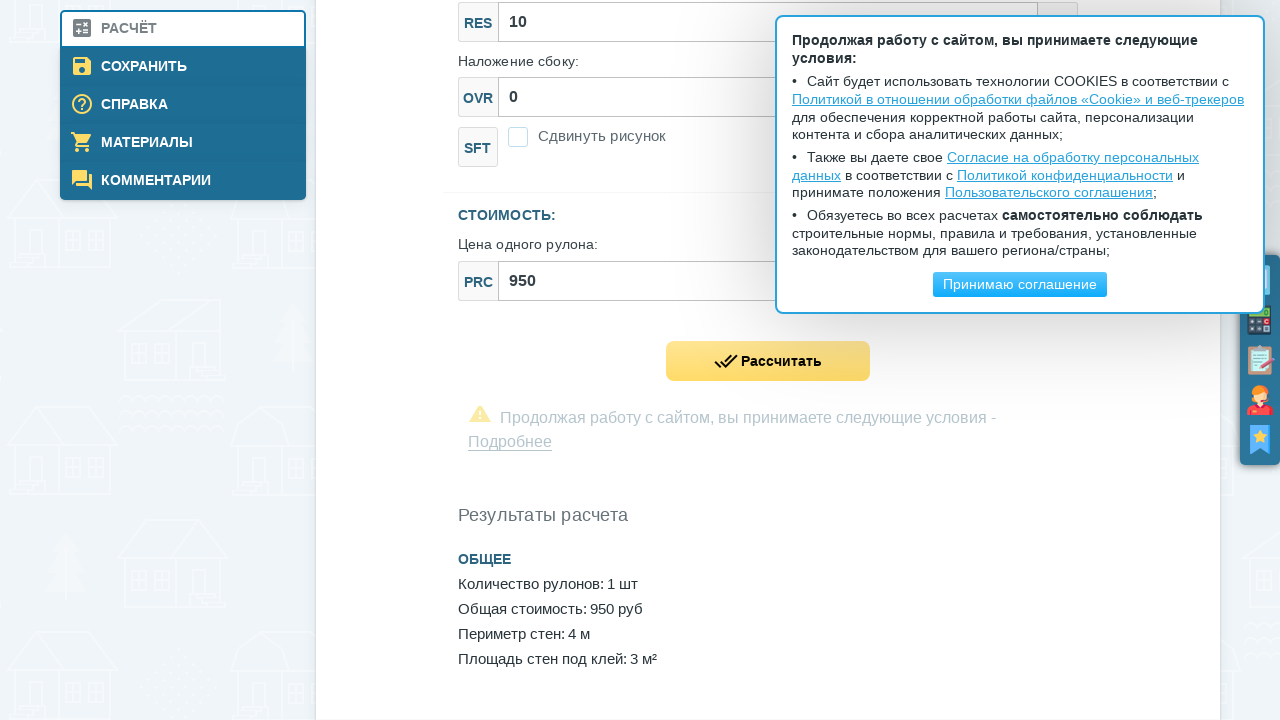

Verified calculation results header is present
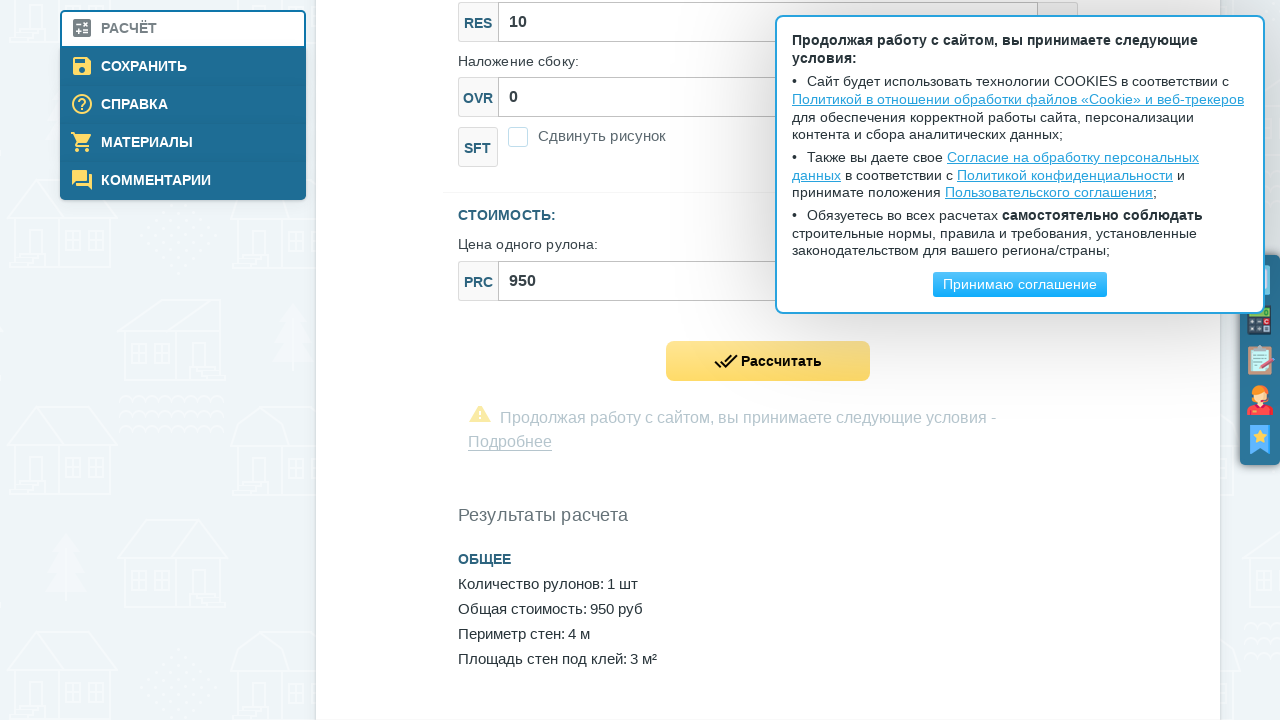

Verified wall area is 3 m² after adding window
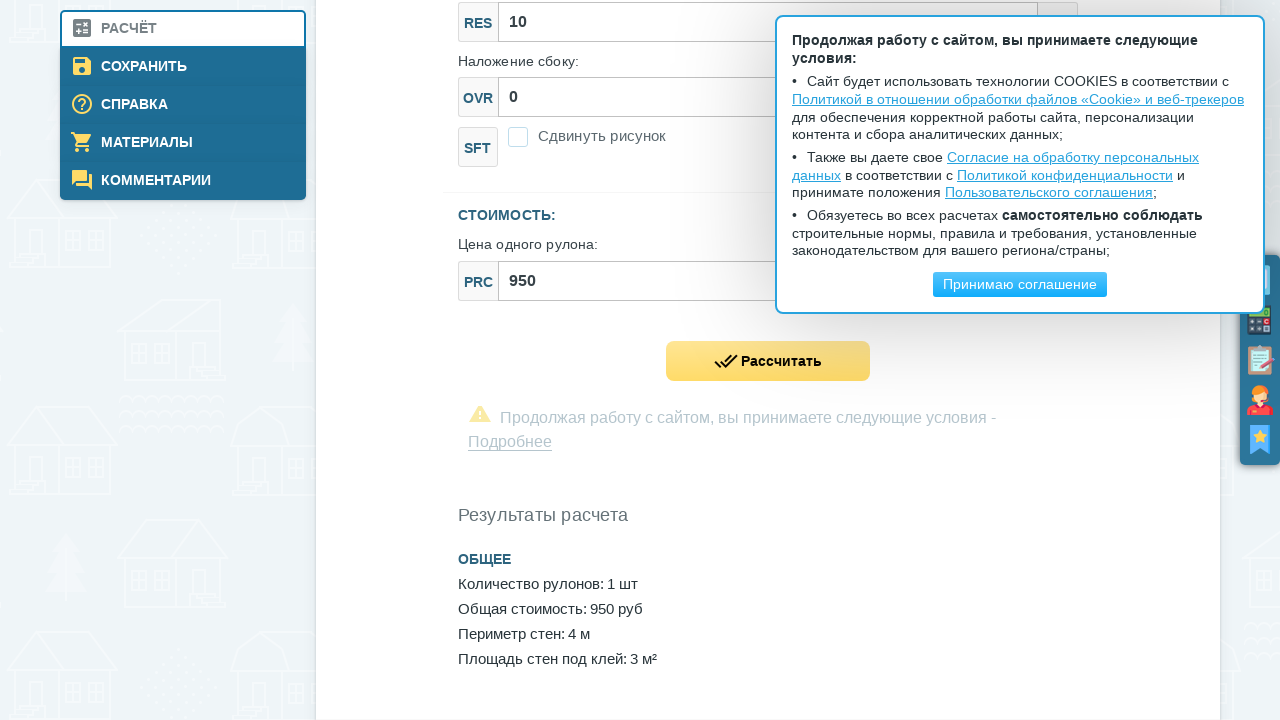

Clicked button to add a door at (1021, 360) on fieldset[name=doors] button
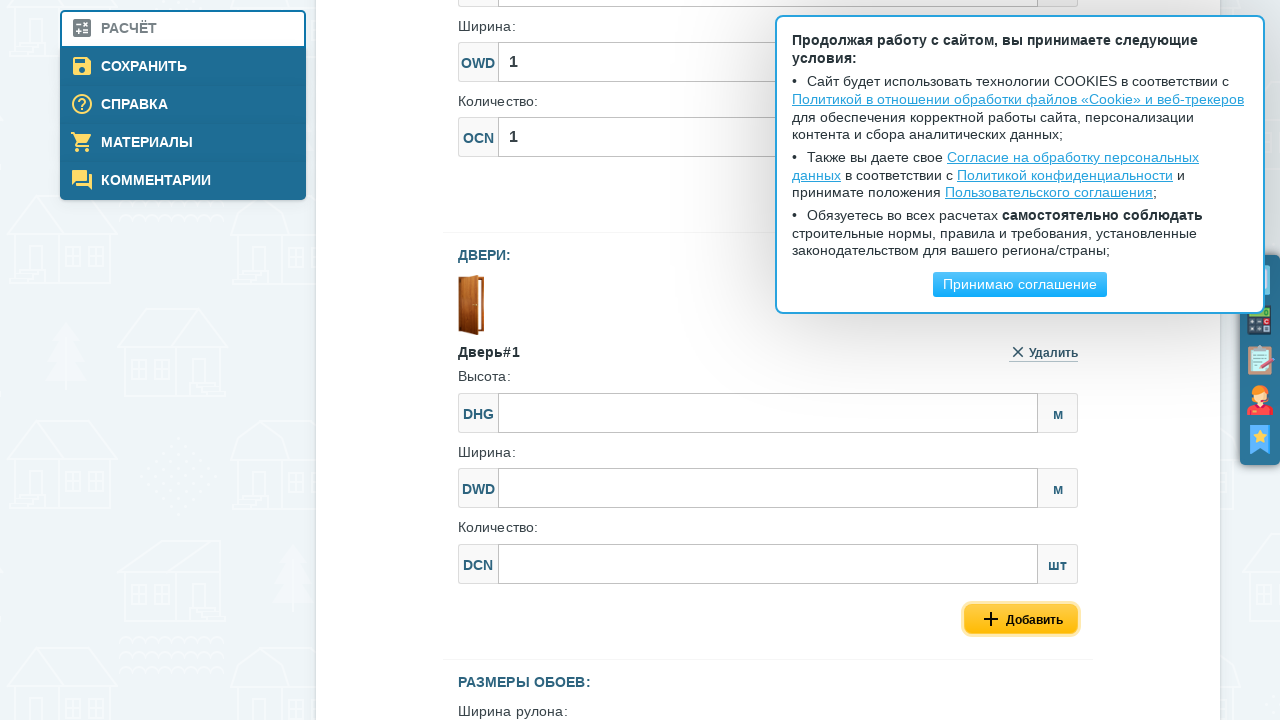

Filled door height with 1 on #js--doors_height_0
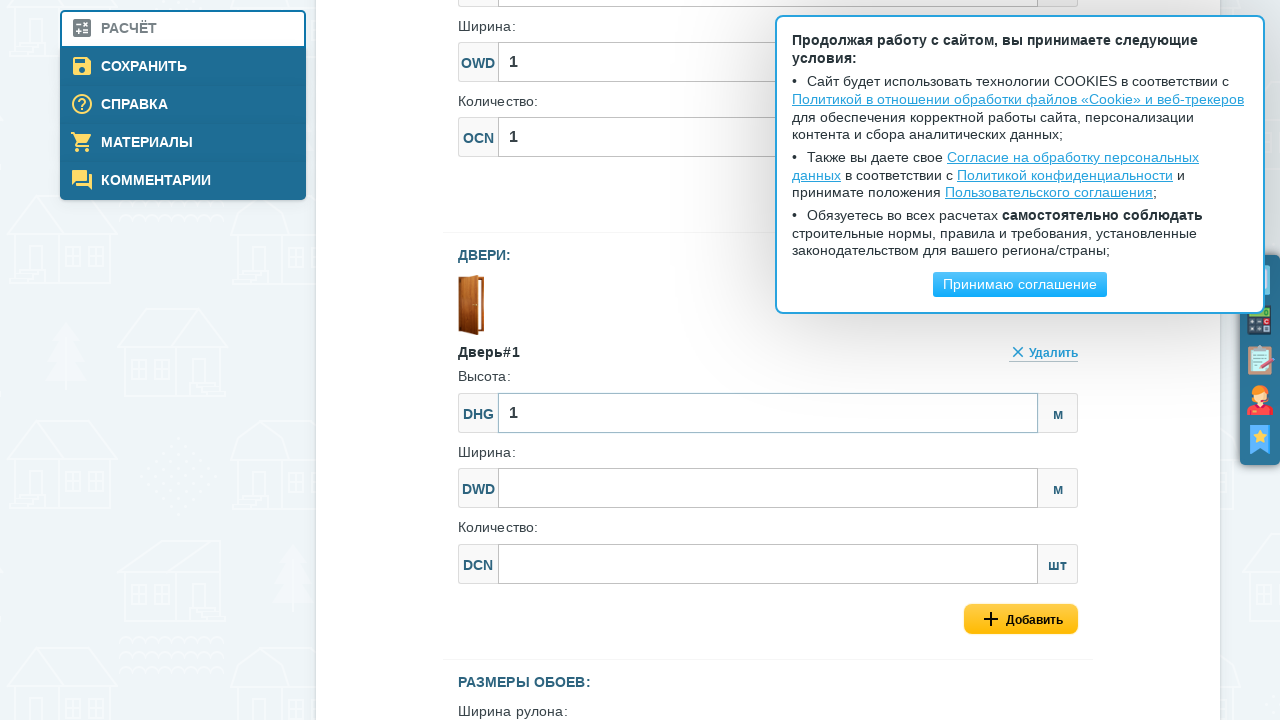

Filled door width with 1 on #js--doors_width_0
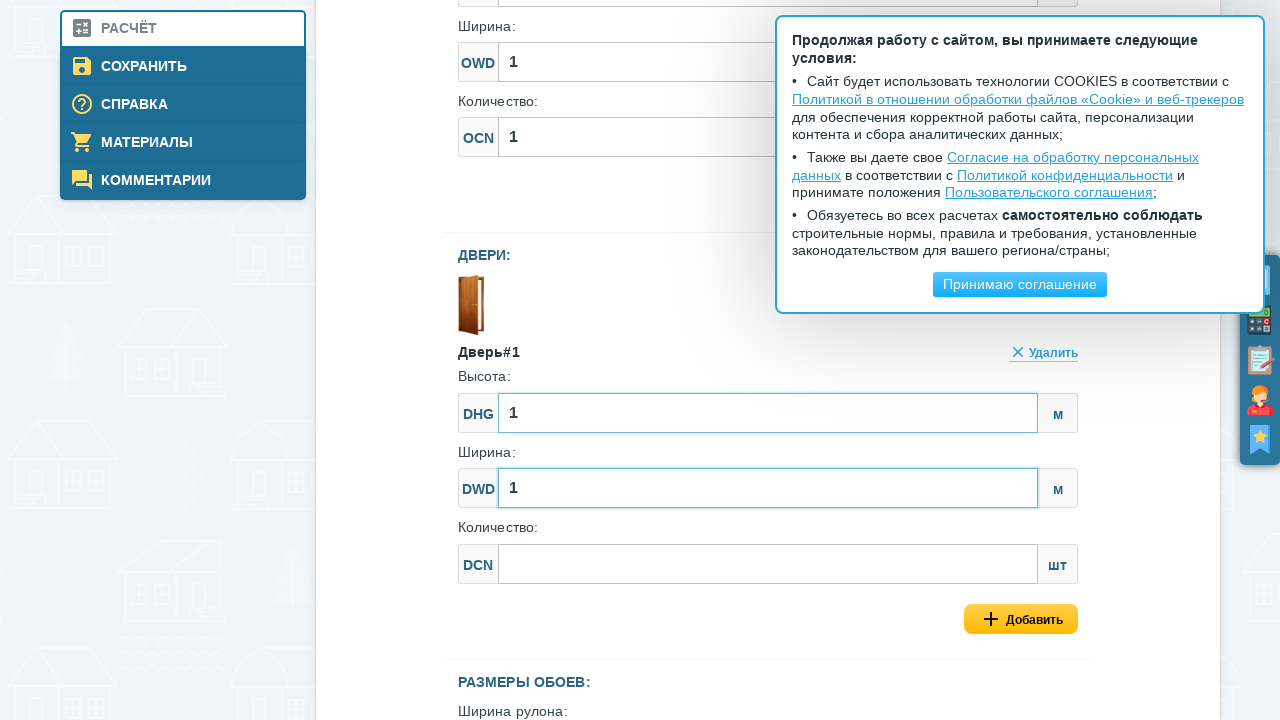

Filled door count with 1 on #js--doors_count_0
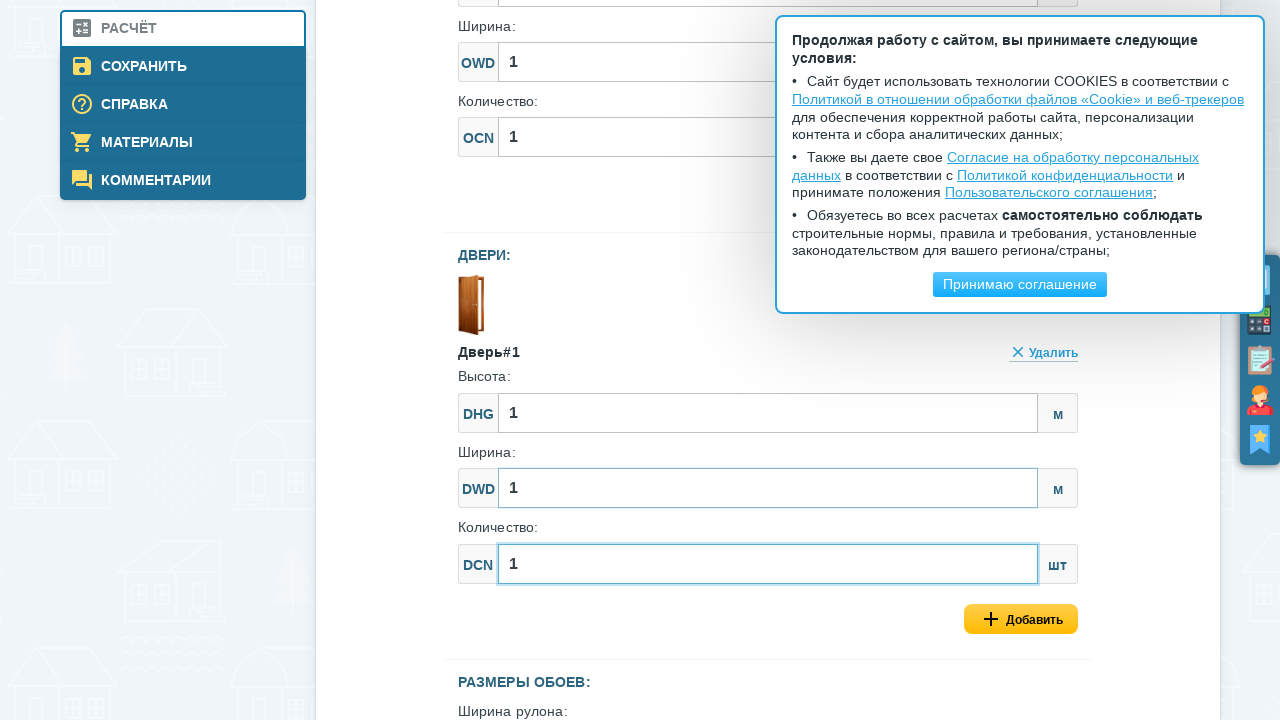

Clicked submit button to recalculate with door added at (768, 361) on .js--calcModelFormSubmit
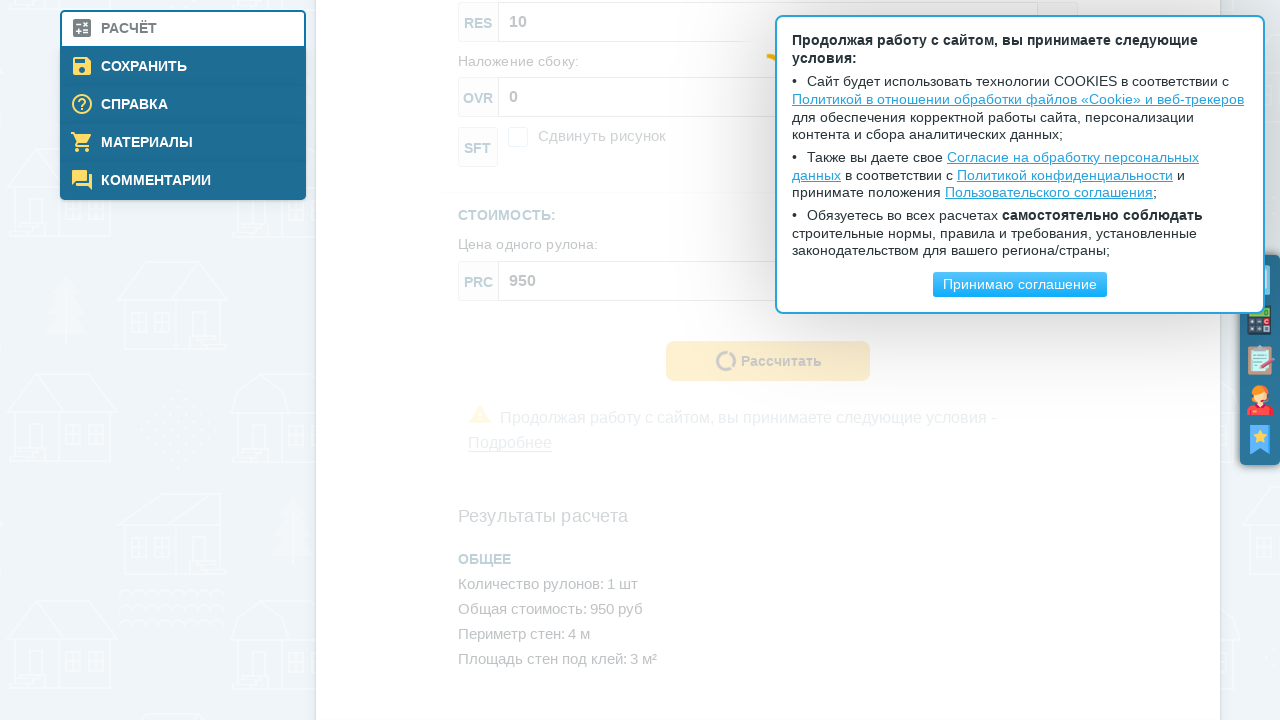

Waited 4 seconds for recalculation results to load
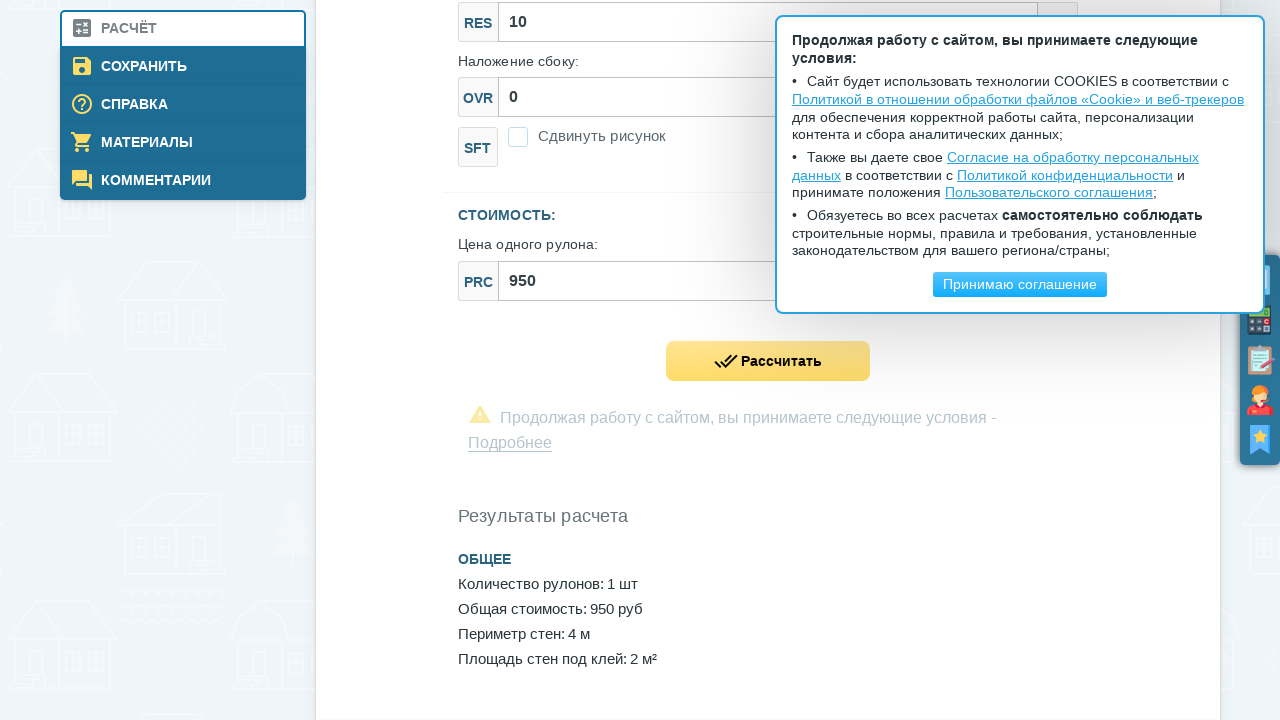

Verified calculation results header is still present
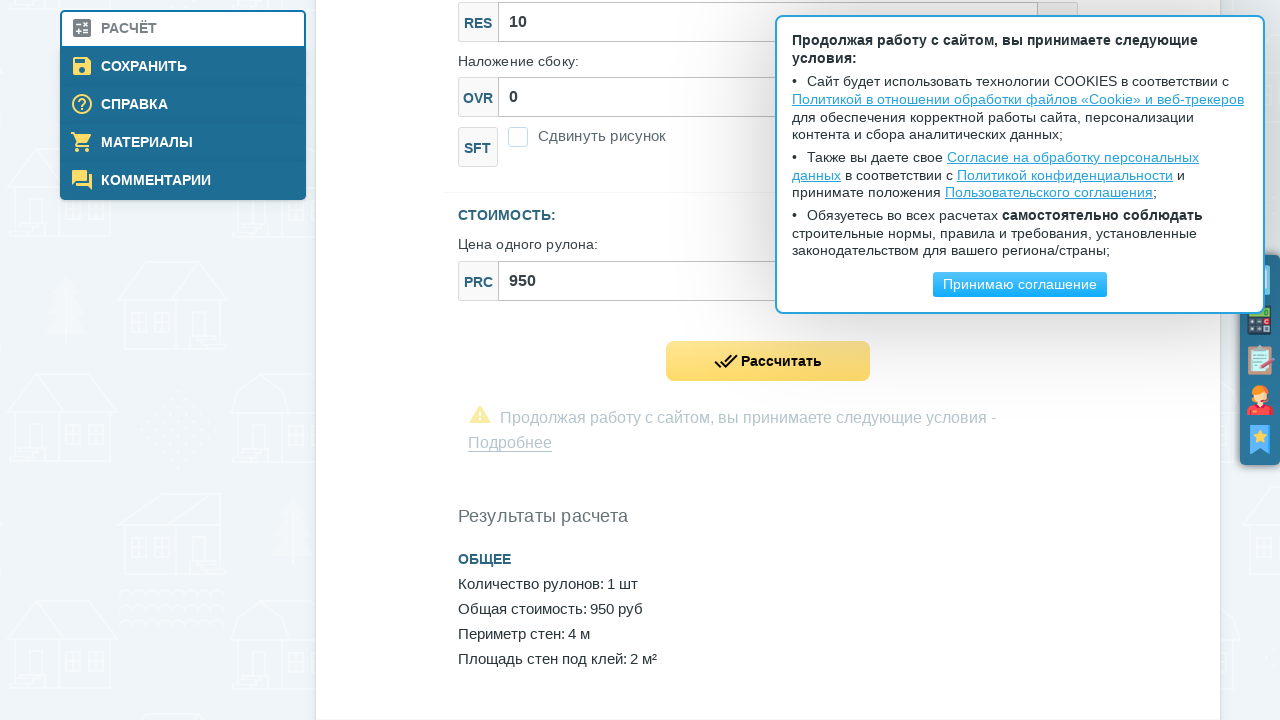

Verified wall area is 2 m² after adding both window and door
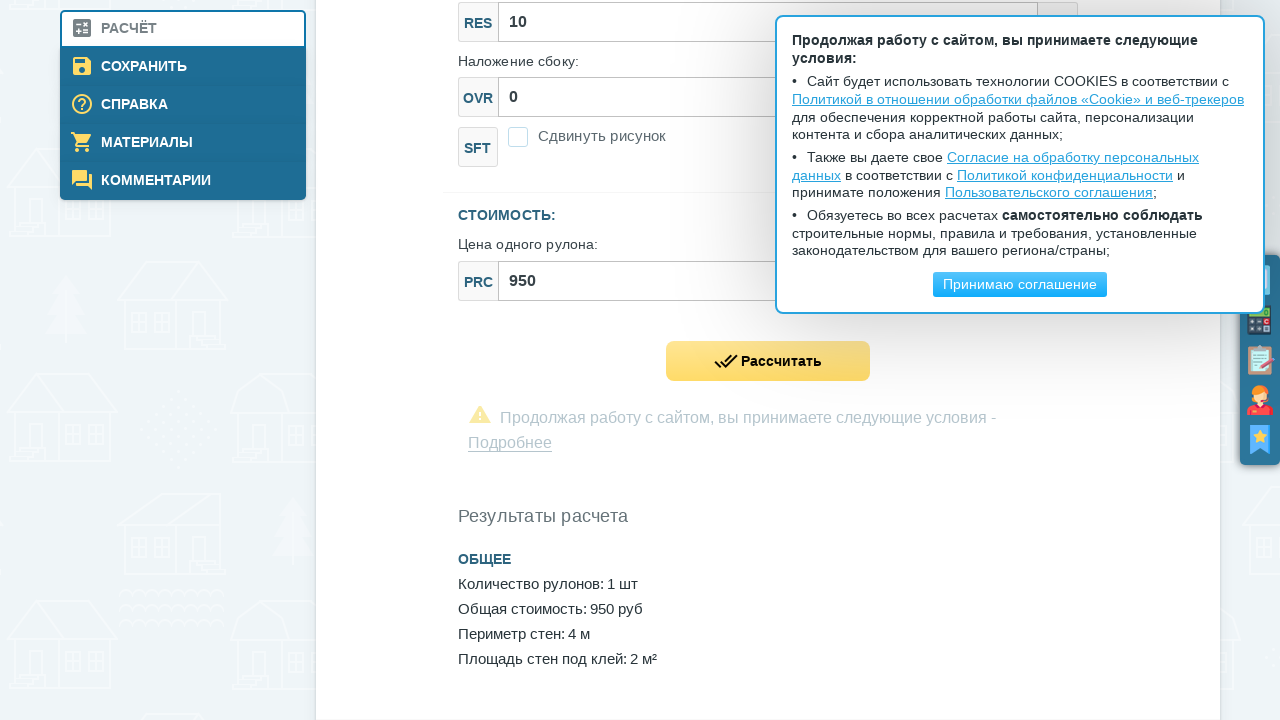

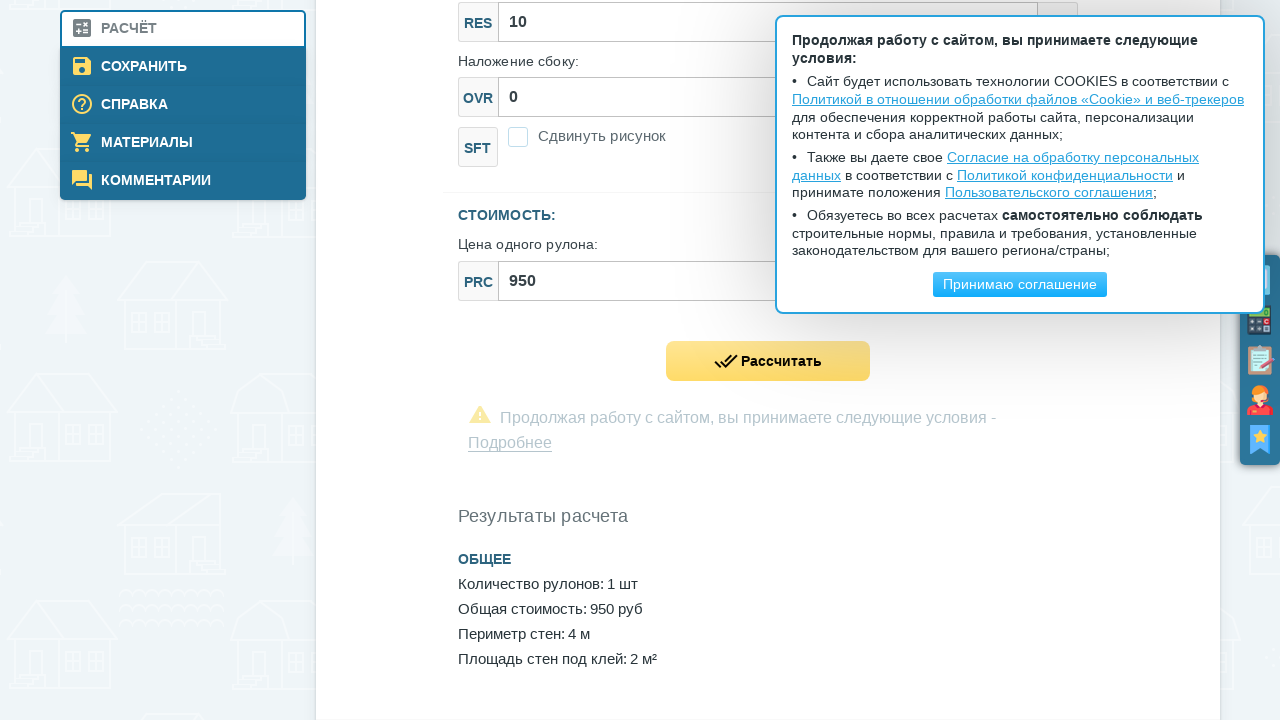